Tests checkbox functionality by clicking to select and deselect a checkbox, and verifying the total count of checkboxes on the page

Starting URL: https://rahulshettyacademy.com/AutomationPractice/

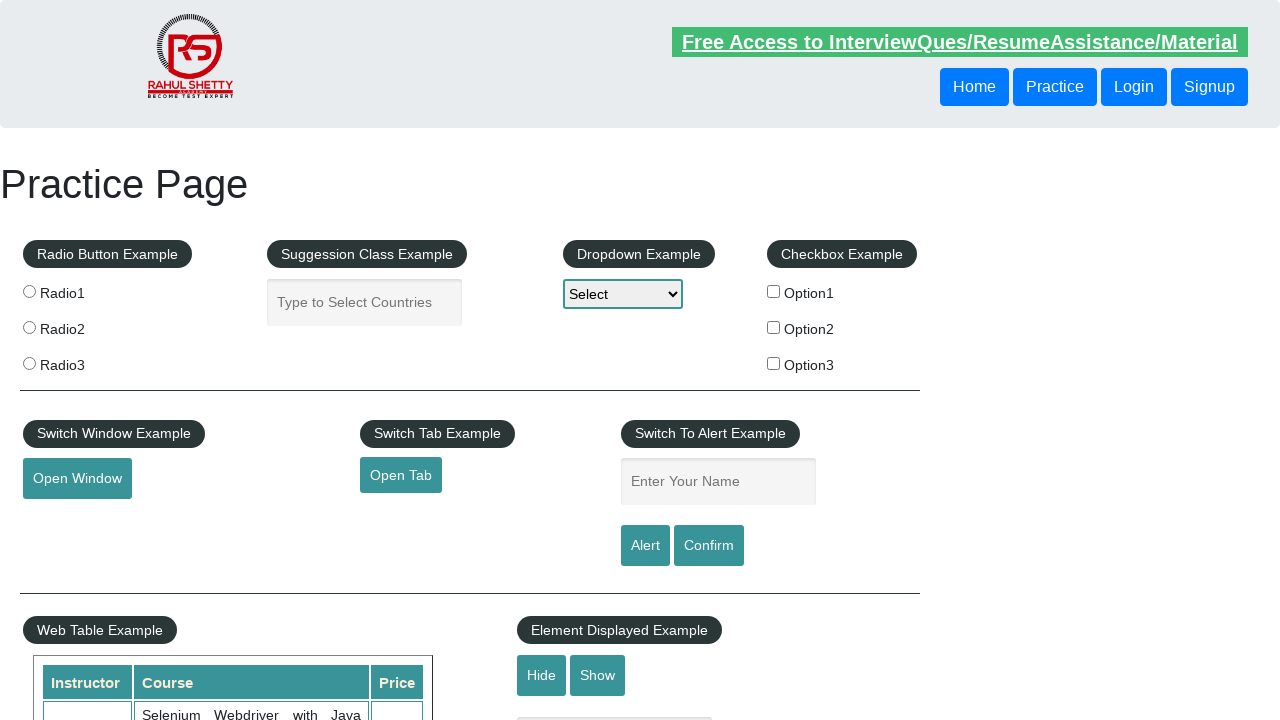

Clicked checkbox option 1 at (774, 291) on input#checkBoxOption1
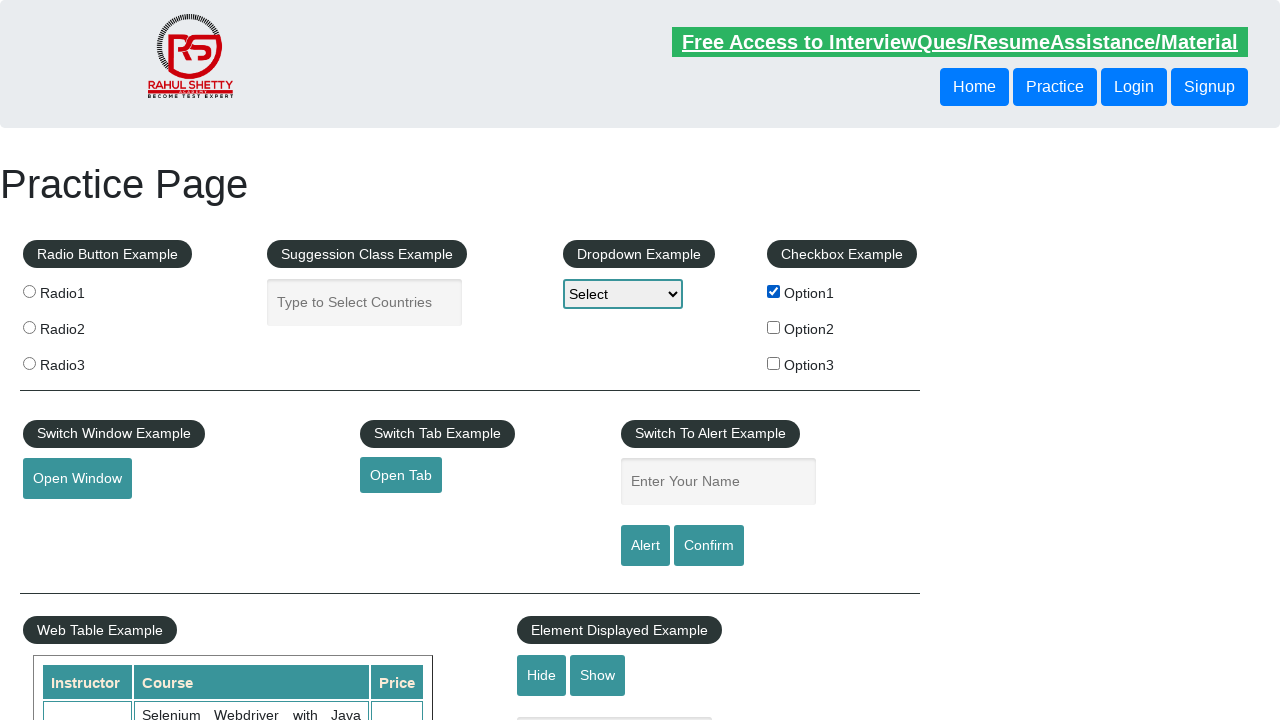

Verified checkbox option 1 is selected
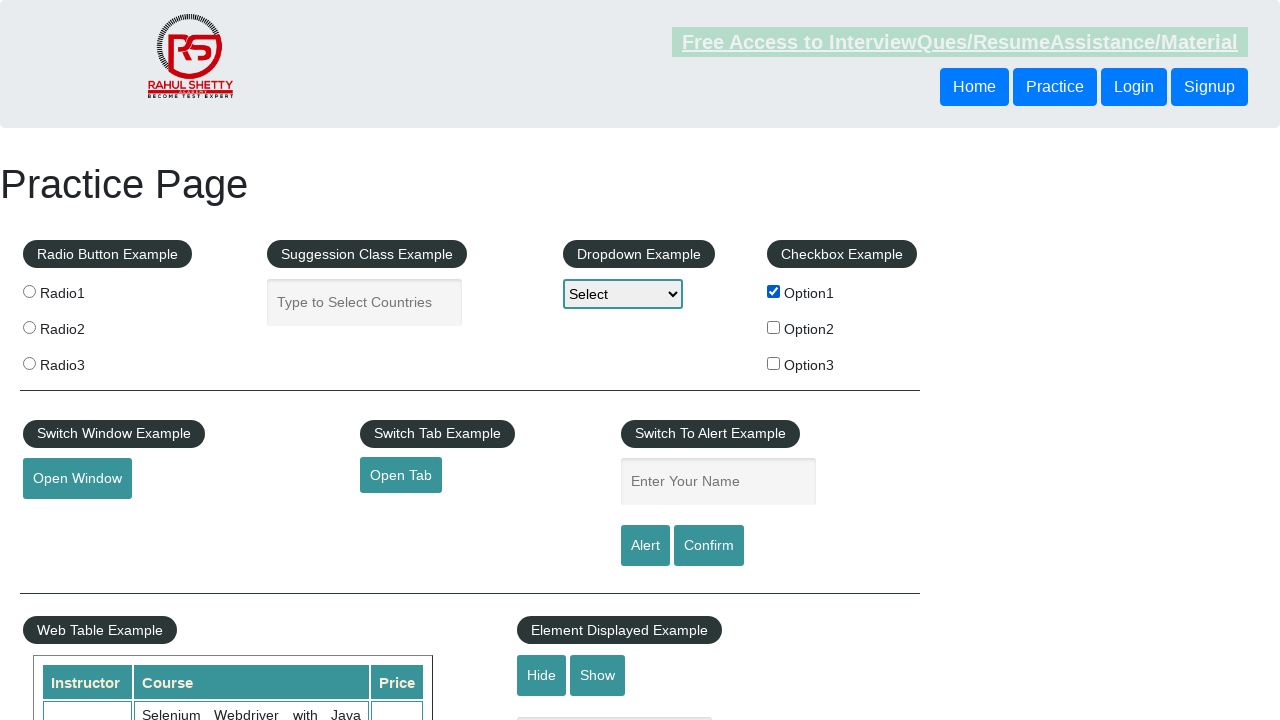

Clicked checkbox option 1 again to deselect at (774, 291) on input#checkBoxOption1
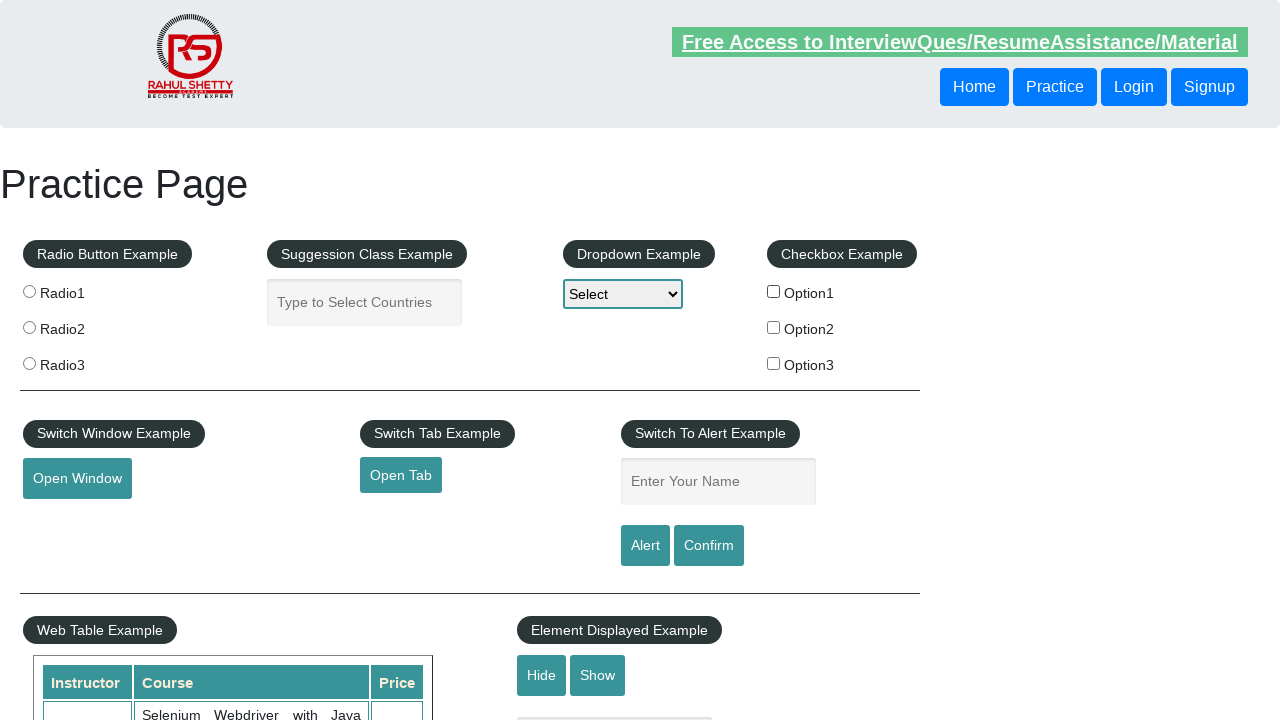

Verified checkbox option 1 is deselected
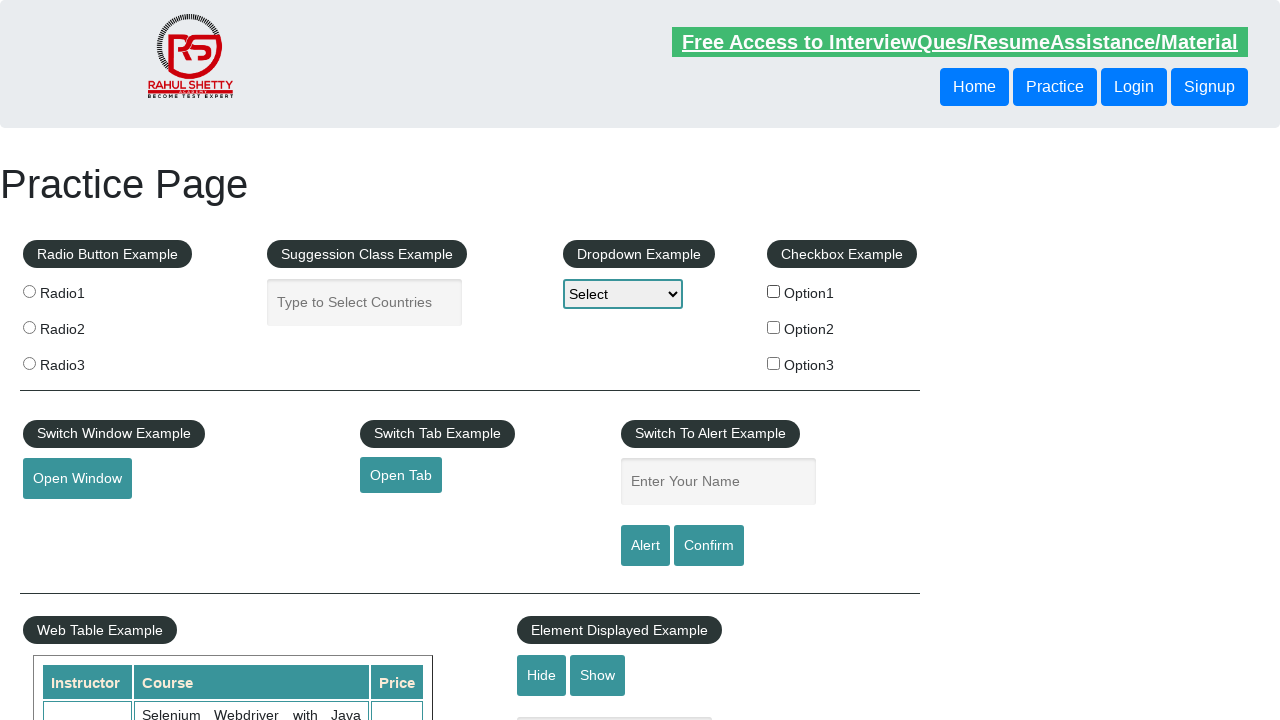

Counted all checkboxes on the page: 3 found
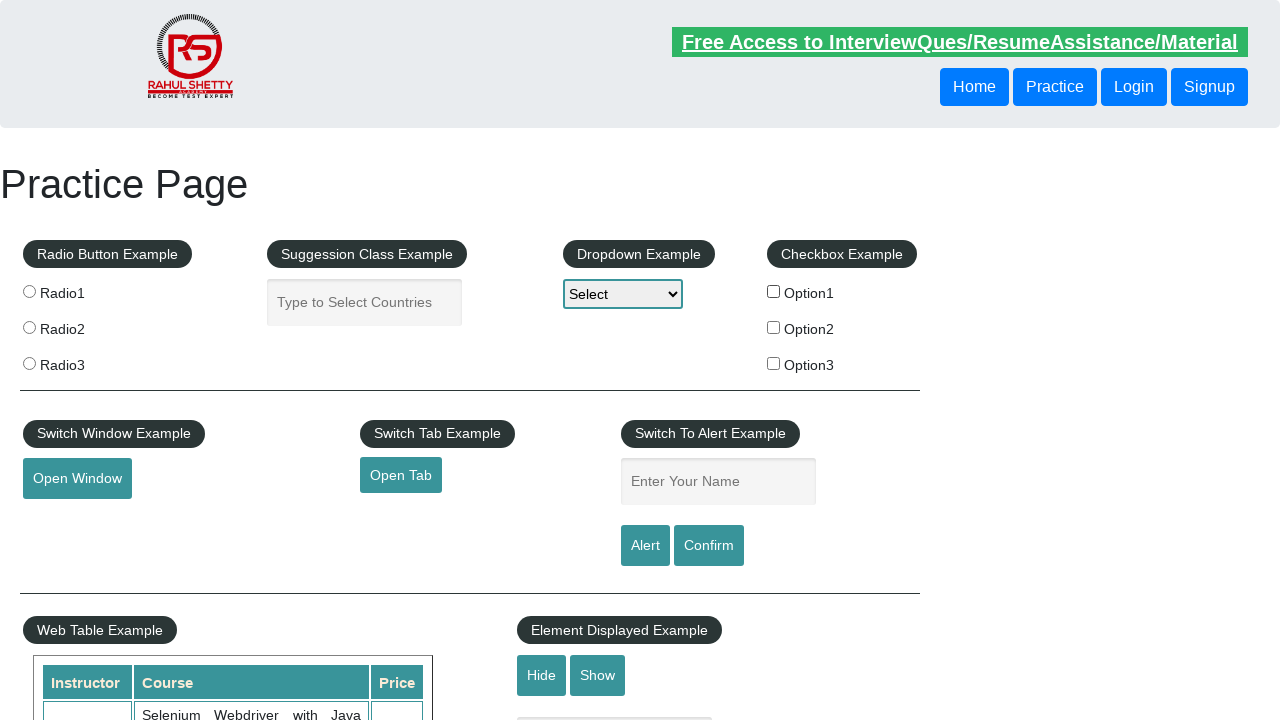

Verified total checkbox count is 3
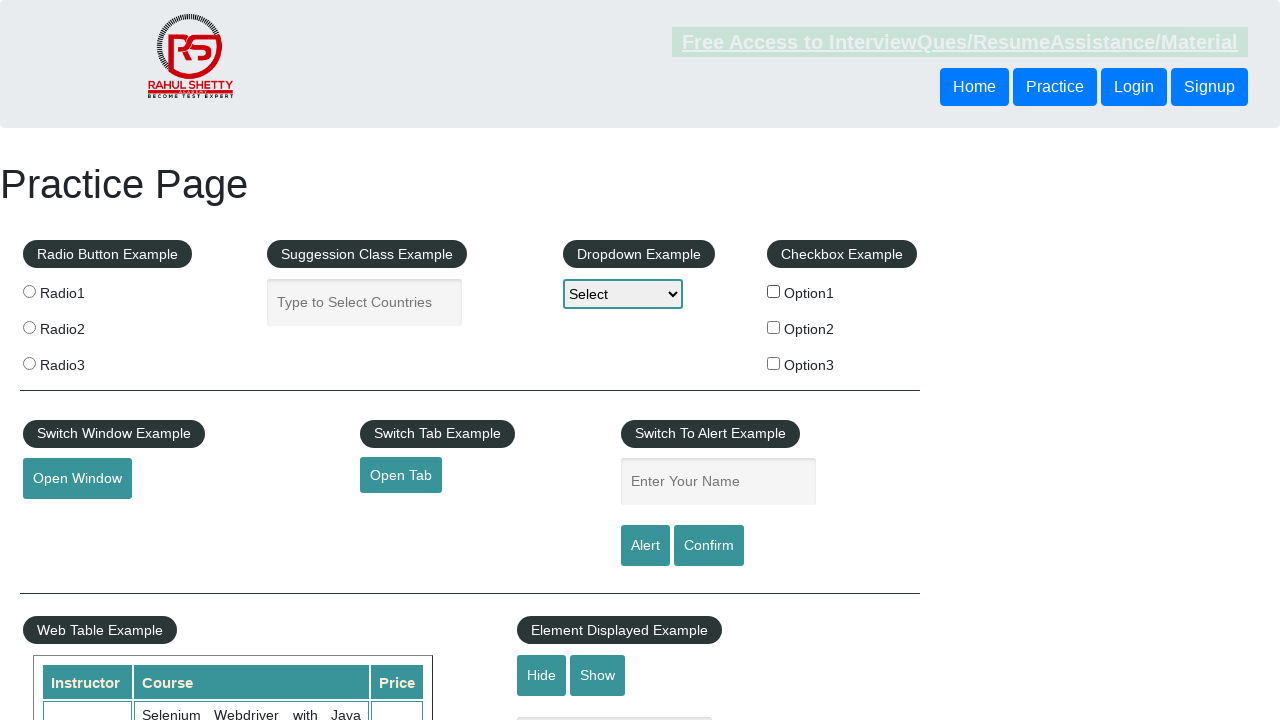

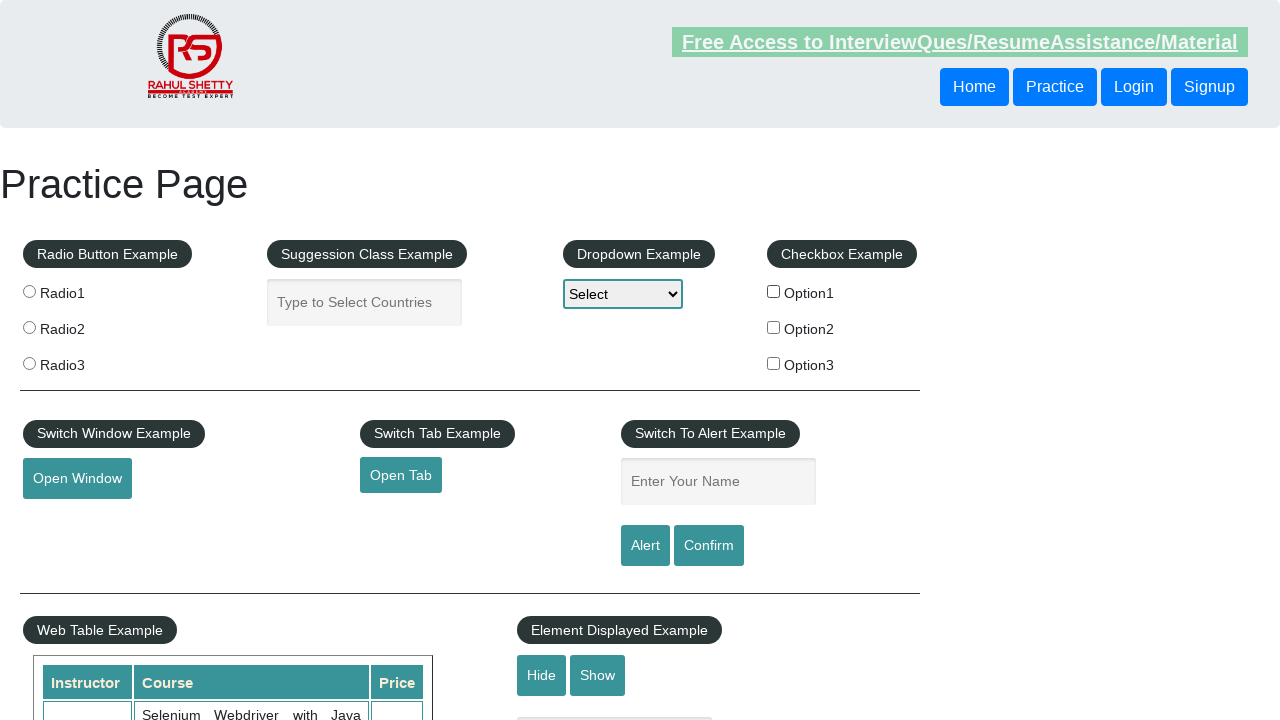